Tests a web form page by filling email and age fields, clicking submit buttons, interacting with checkboxes (checking/unchecking), and selecting options from a dropdown menu.

Starting URL: https://www.selenium.dev/selenium/web/formPage.html

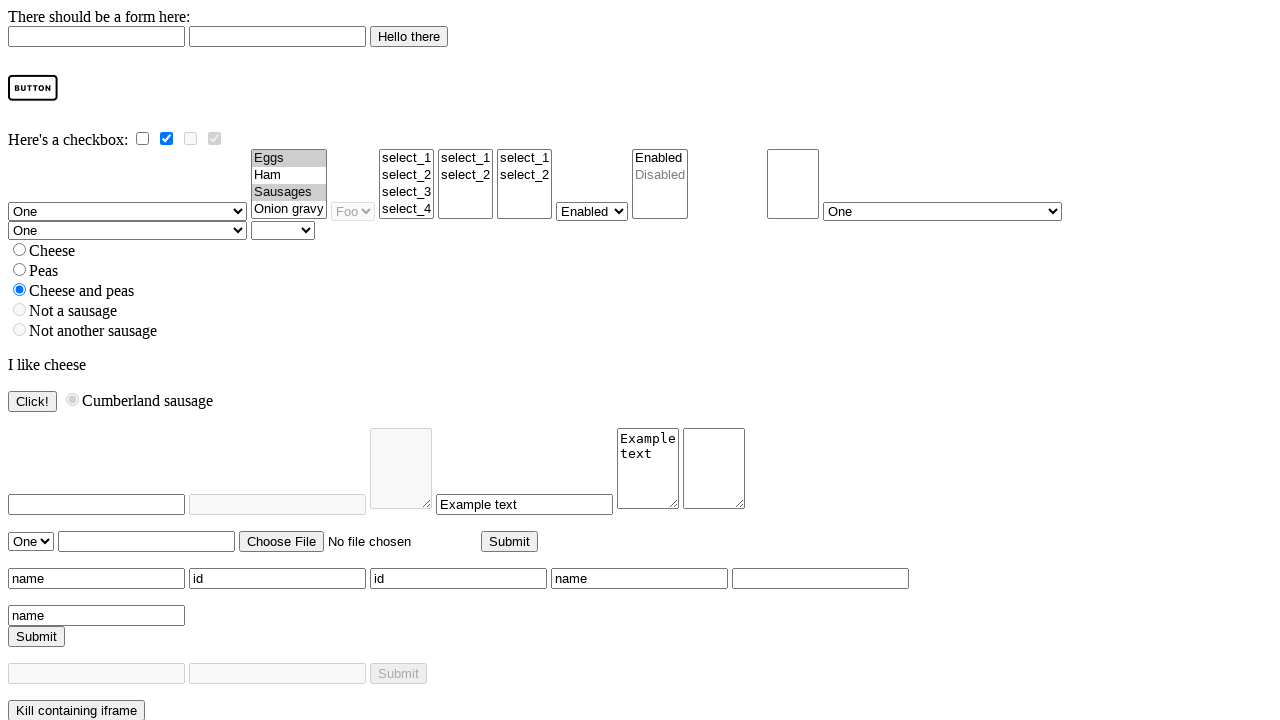

Filled email field with 'shawn@email.com' on #email
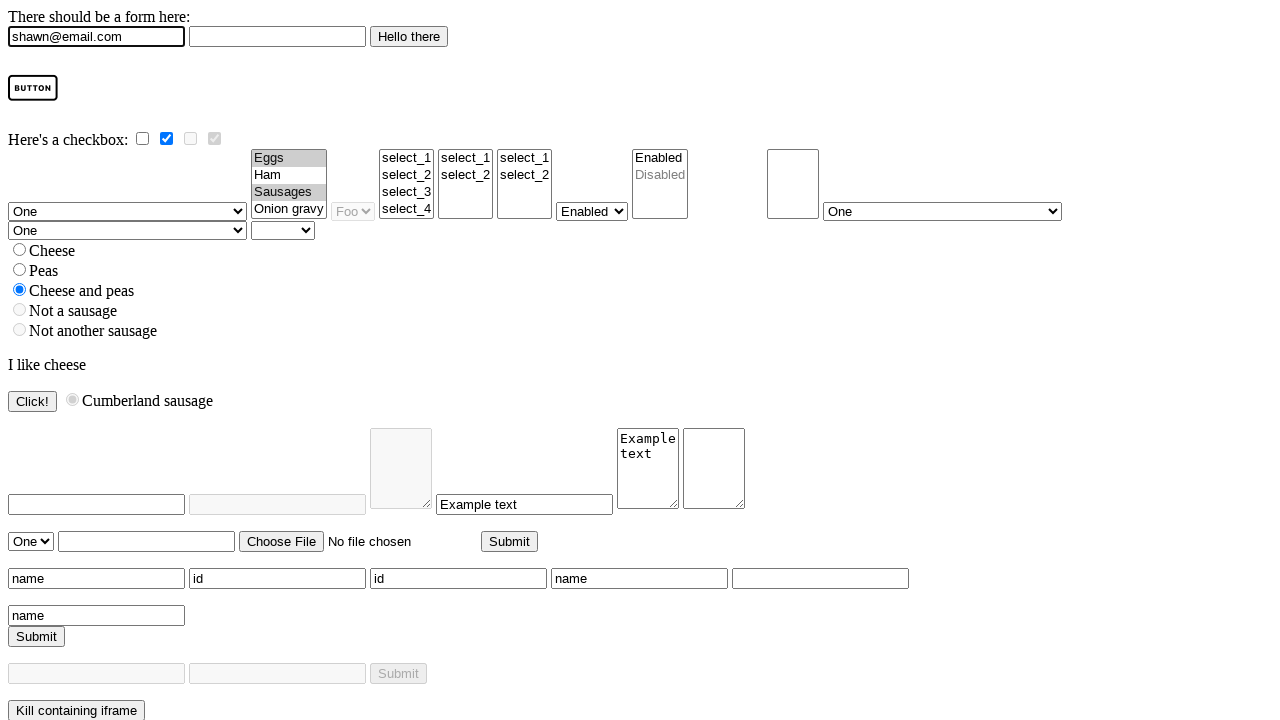

Filled age field with '21' on #age
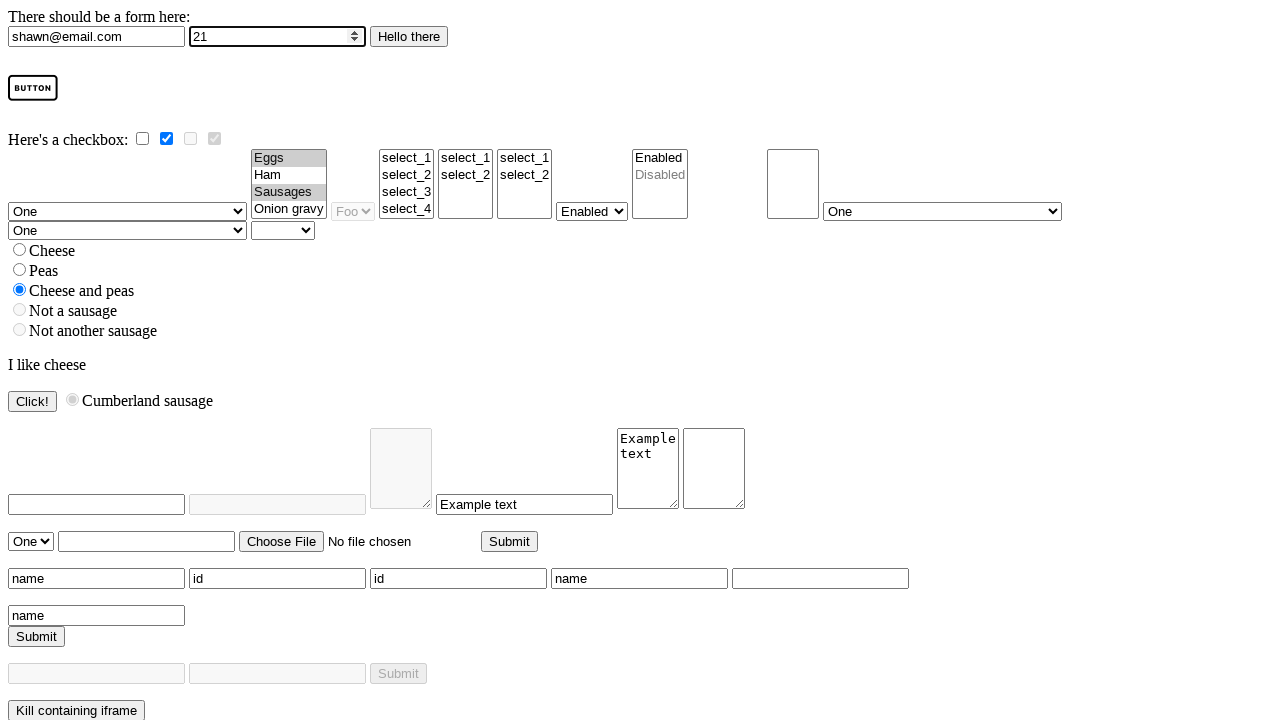

Clicked submit button at (409, 36) on #submitButton
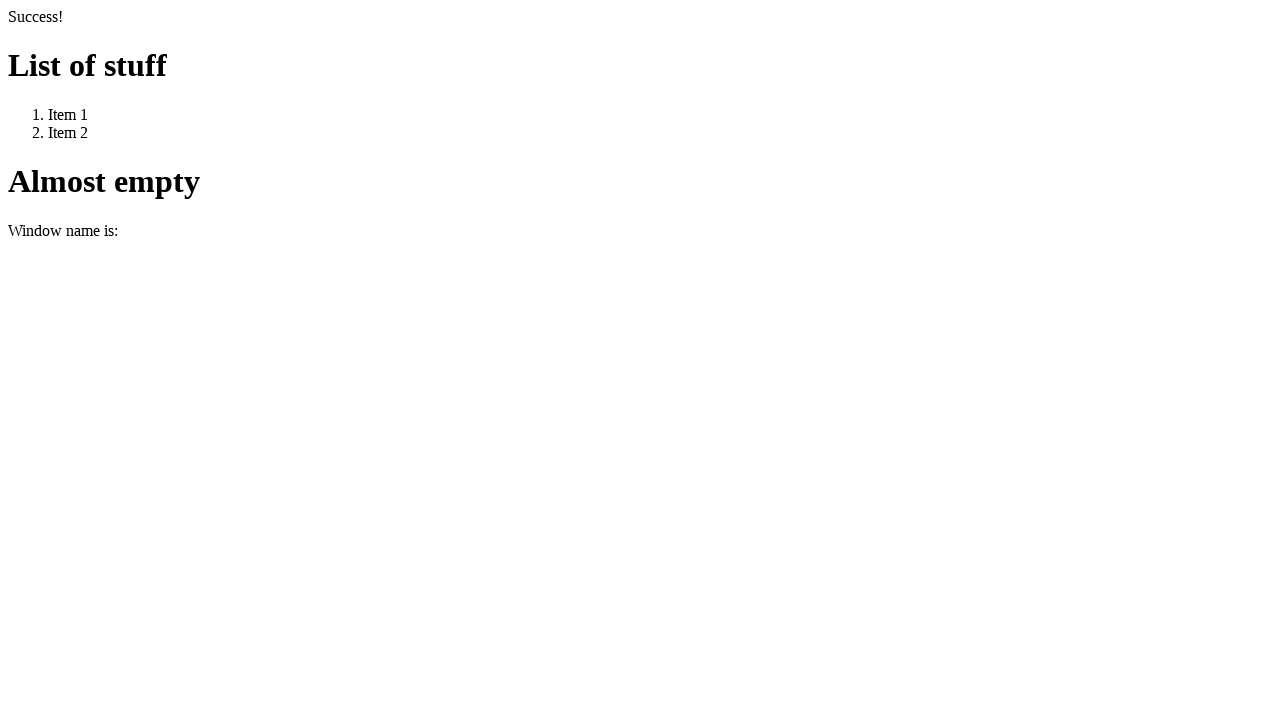

Success page loaded with greeting element
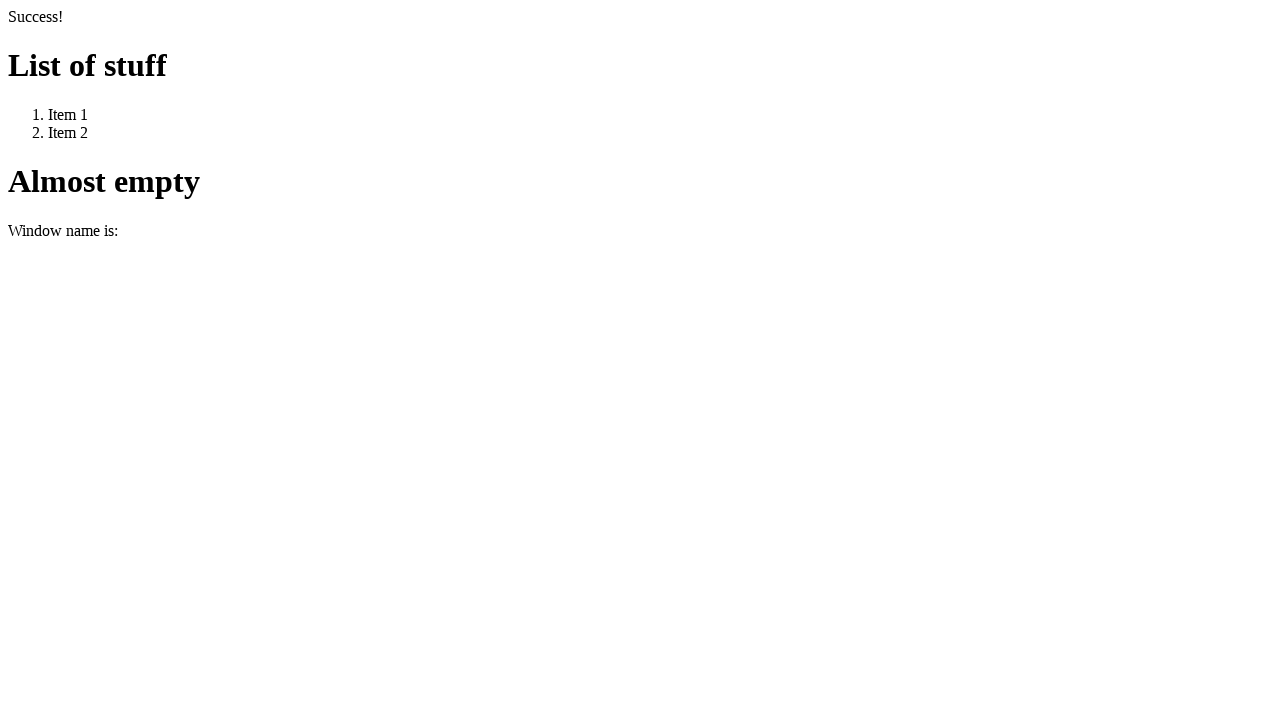

Navigated back to form page
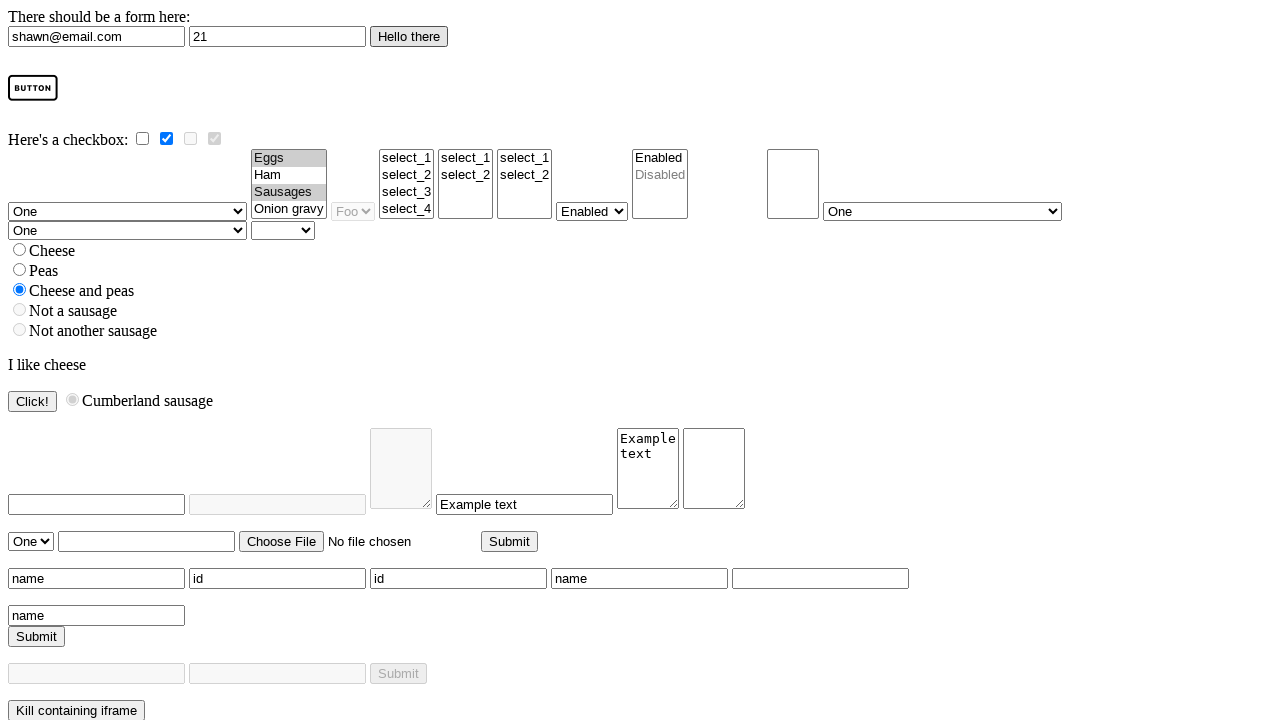

Clicked image button at (33, 88) on #imageButton
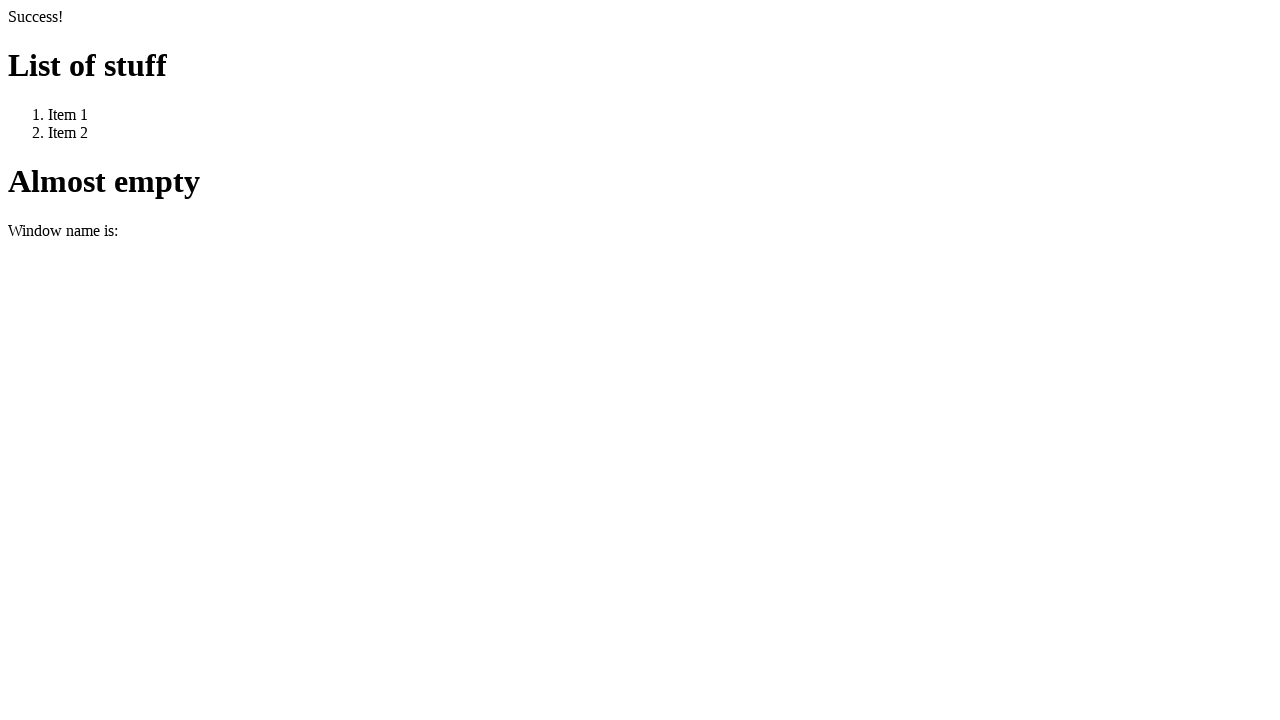

Success page loaded again after image button click
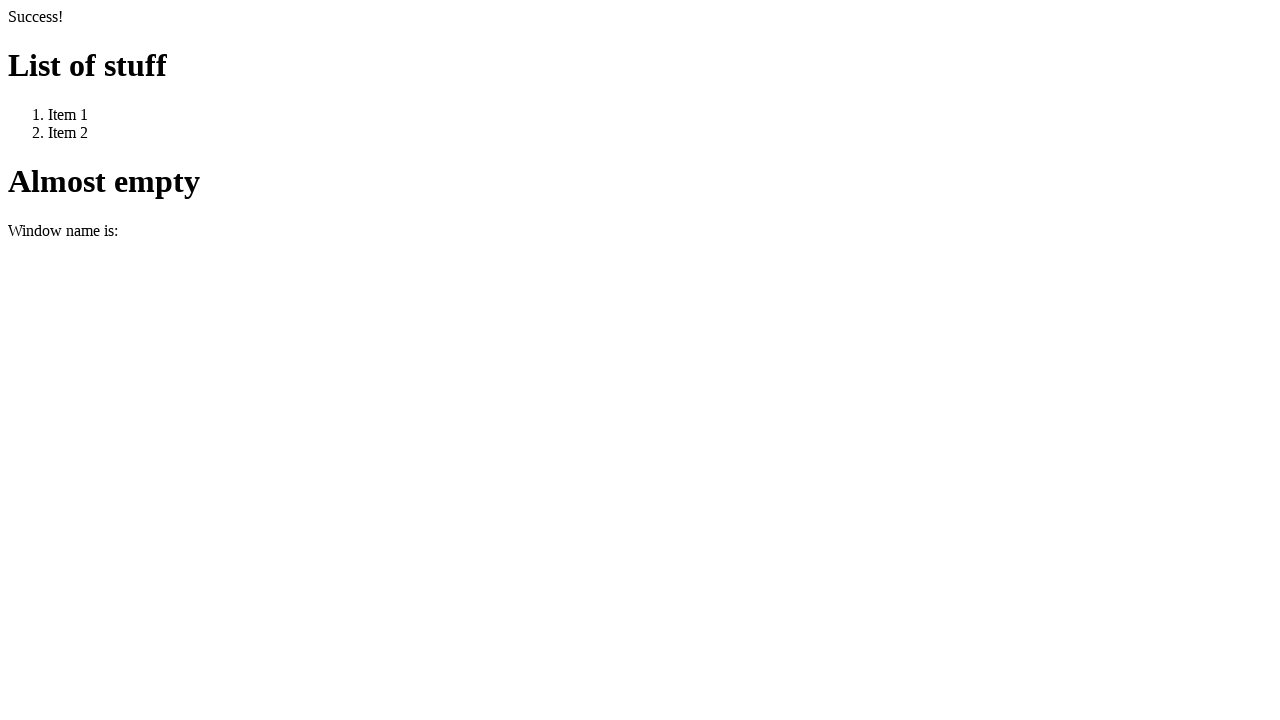

Navigated back to form page
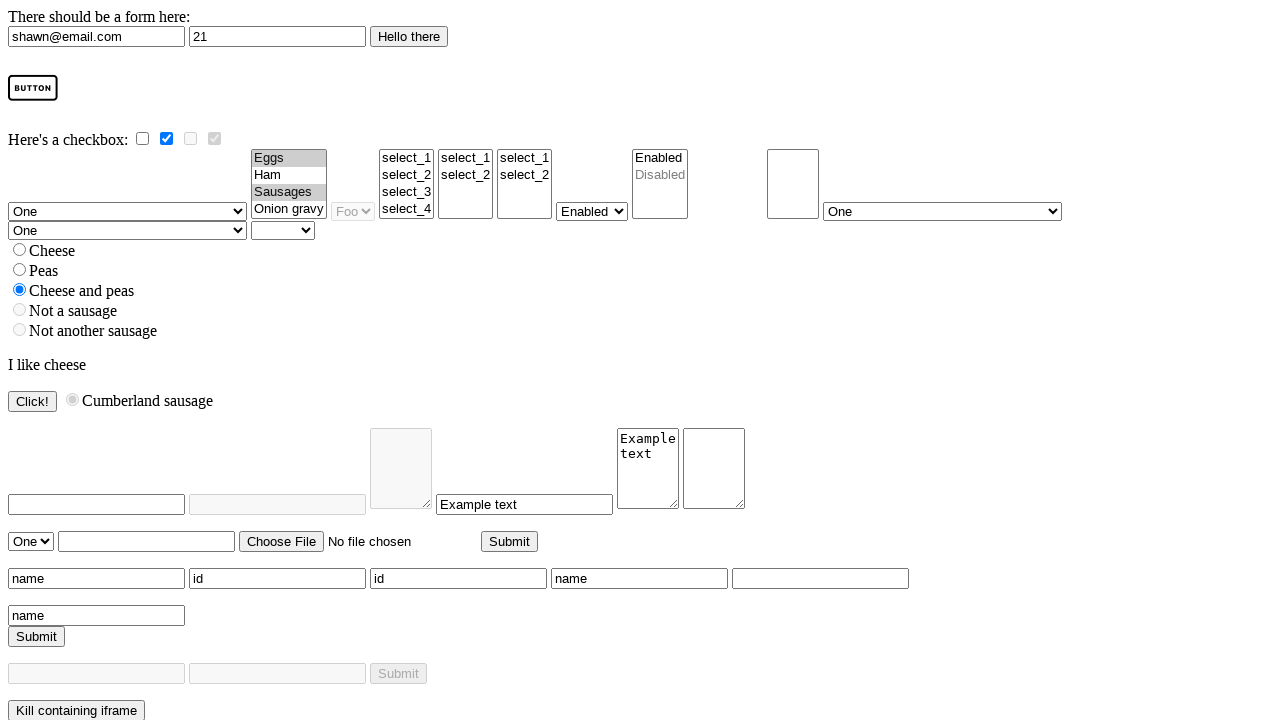

Clicked checkbox 'checky' to check it at (142, 138) on #checky
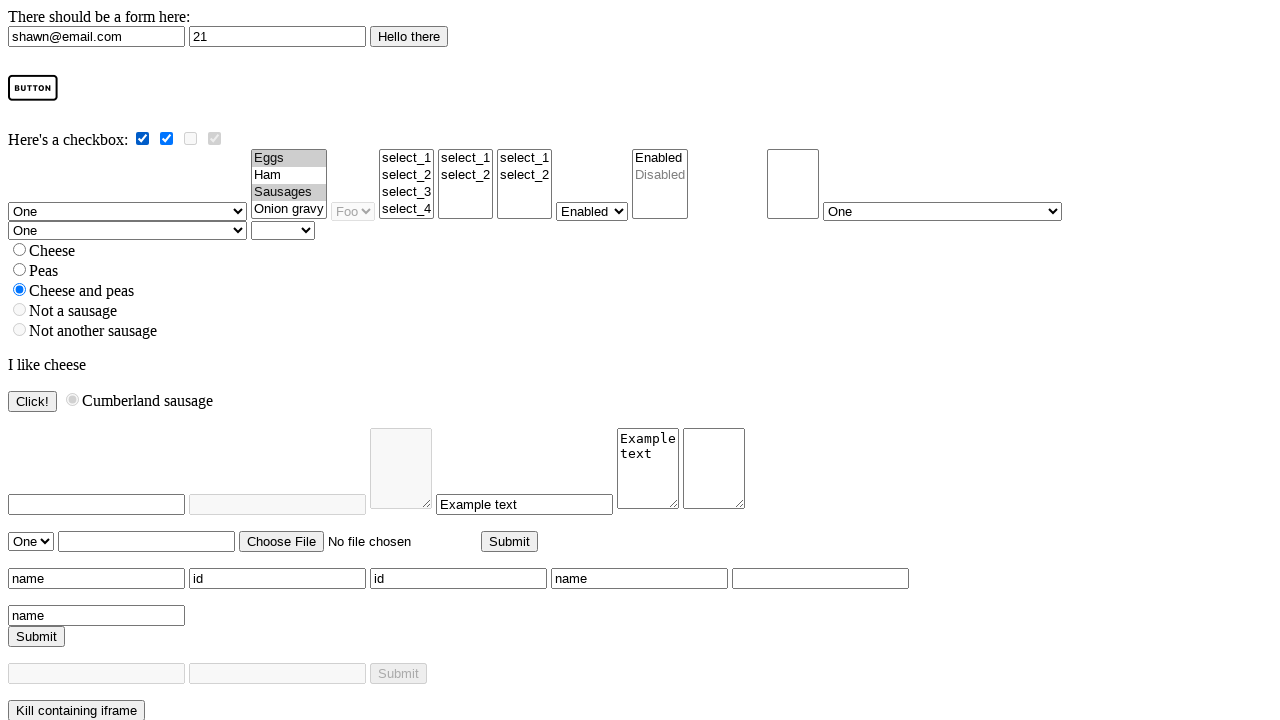

Clicked checkbox 'checkedchecky' to uncheck it at (166, 138) on #checkedchecky
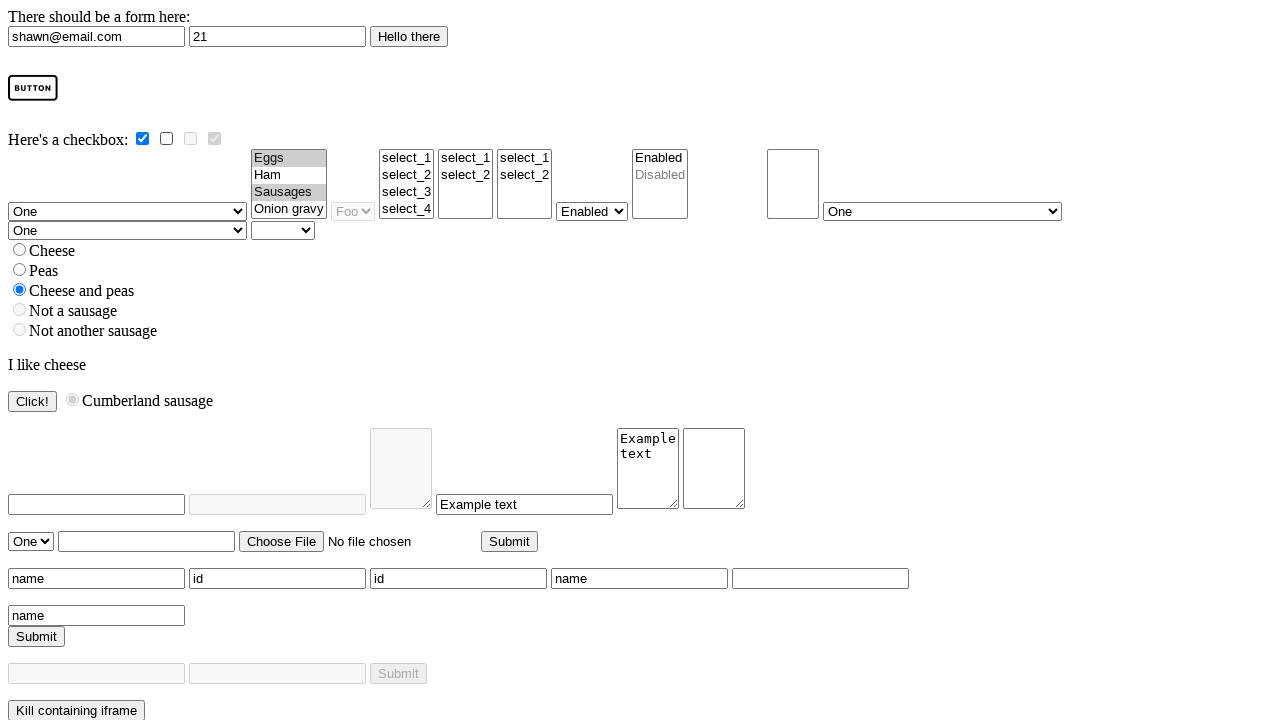

Selected dropdown option at index 2 (third option) on select[name='selectomatic']
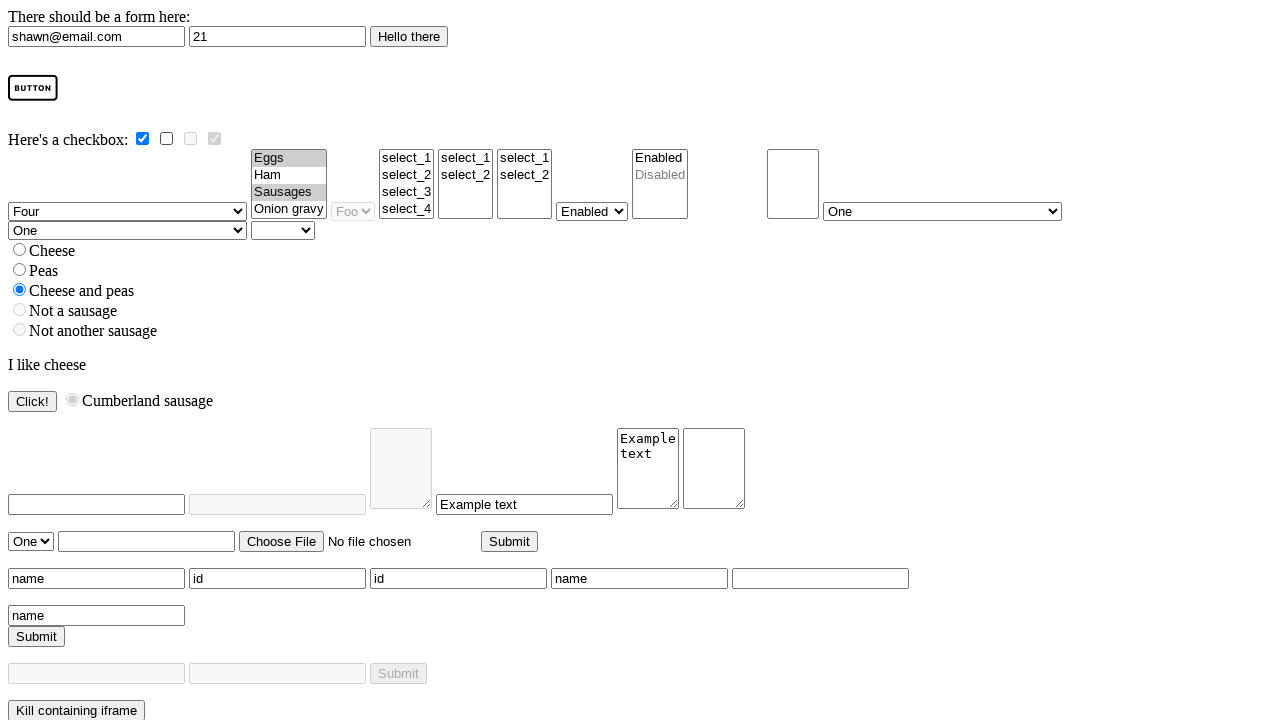

Selected dropdown option with value 'two' on select[name='selectomatic']
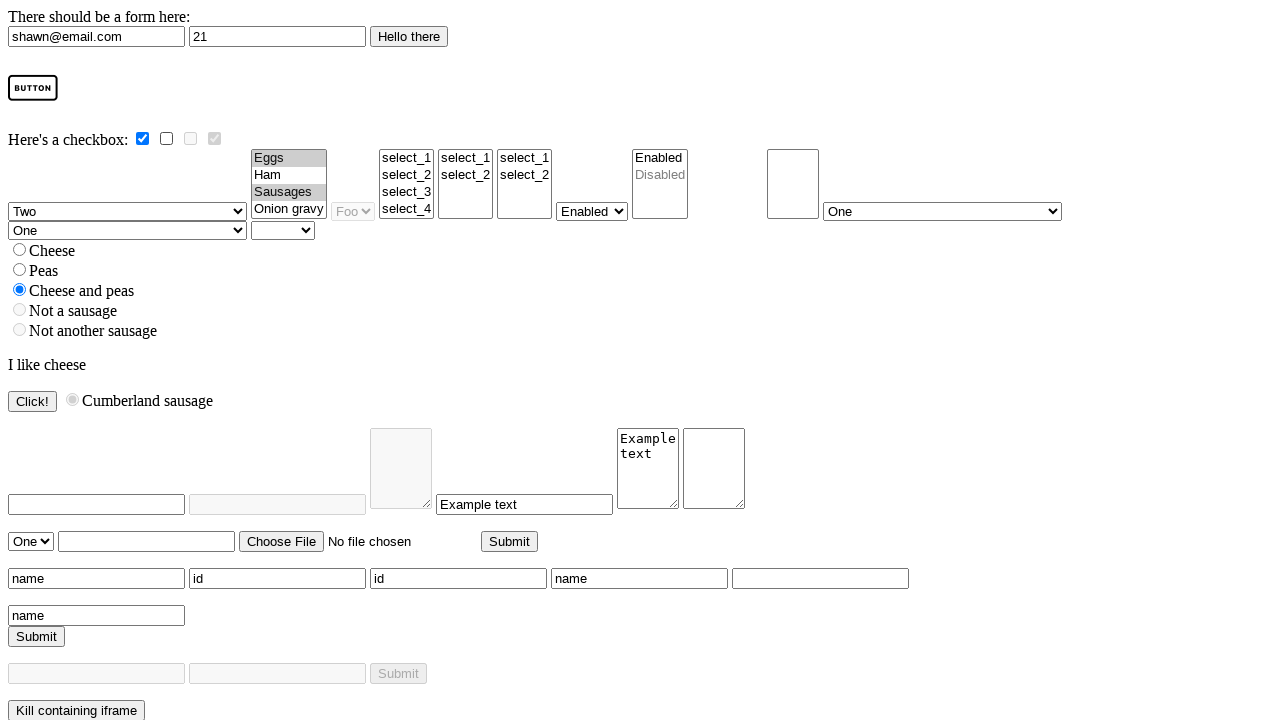

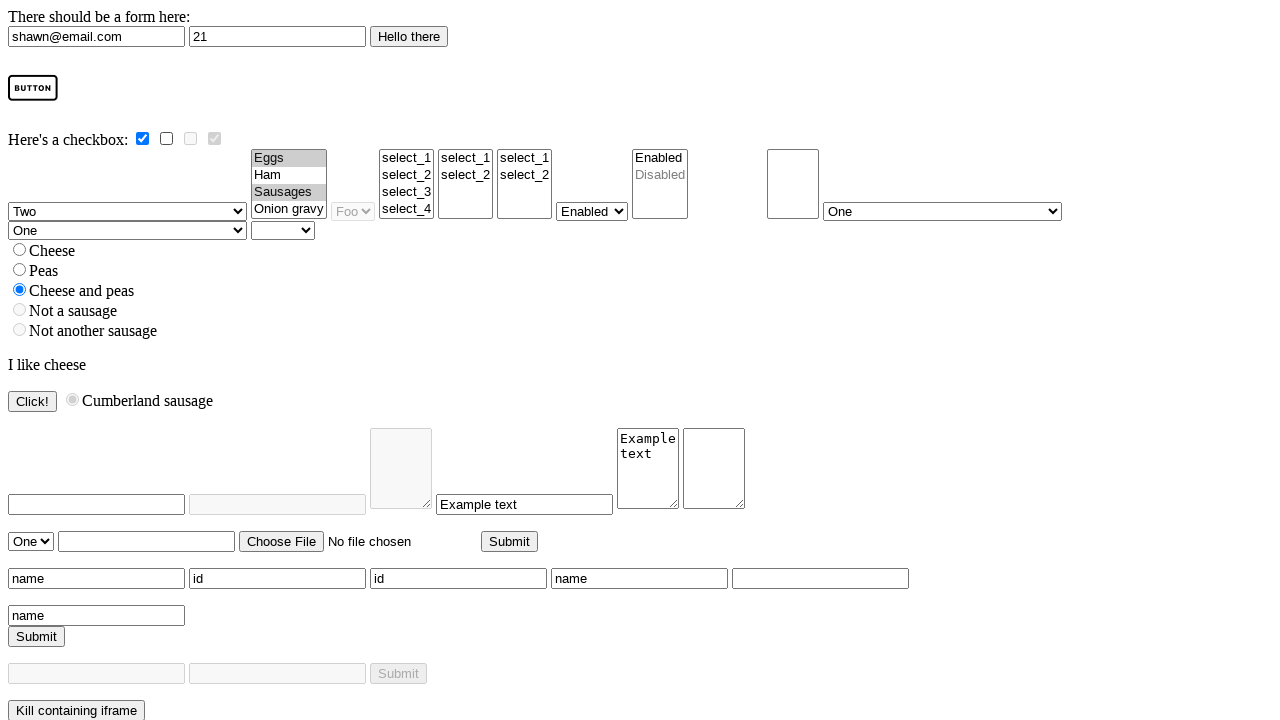